Tests selecting all hobby checkboxes on the registration page by iterating through them using a for-of style loop

Starting URL: https://demo.automationtesting.in/Register.html

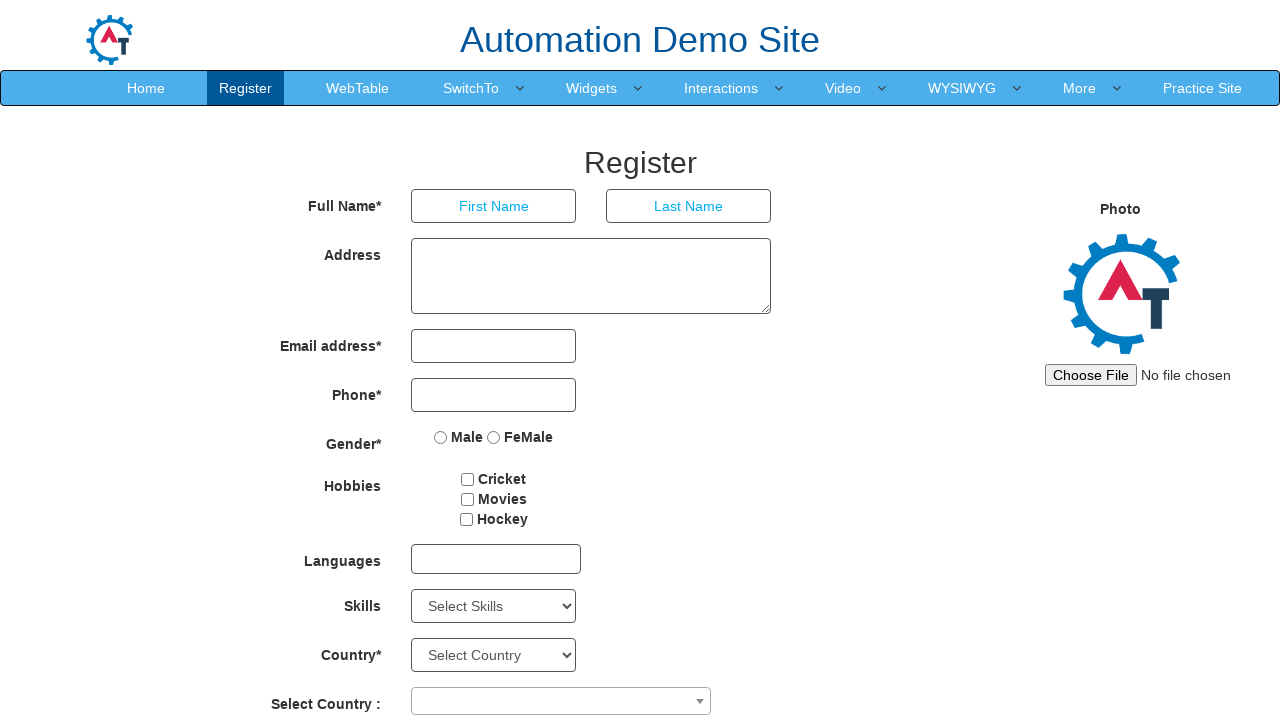

Navigated to registration page
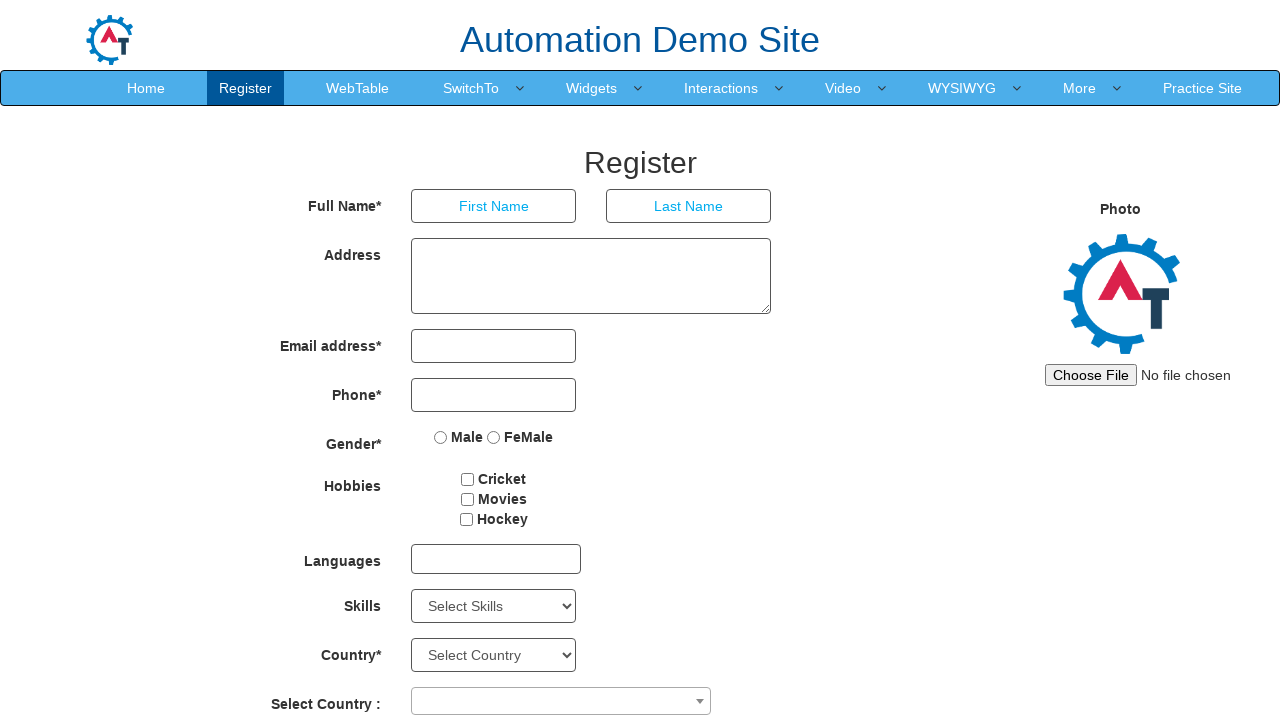

Located all hobby checkboxes on the registration form
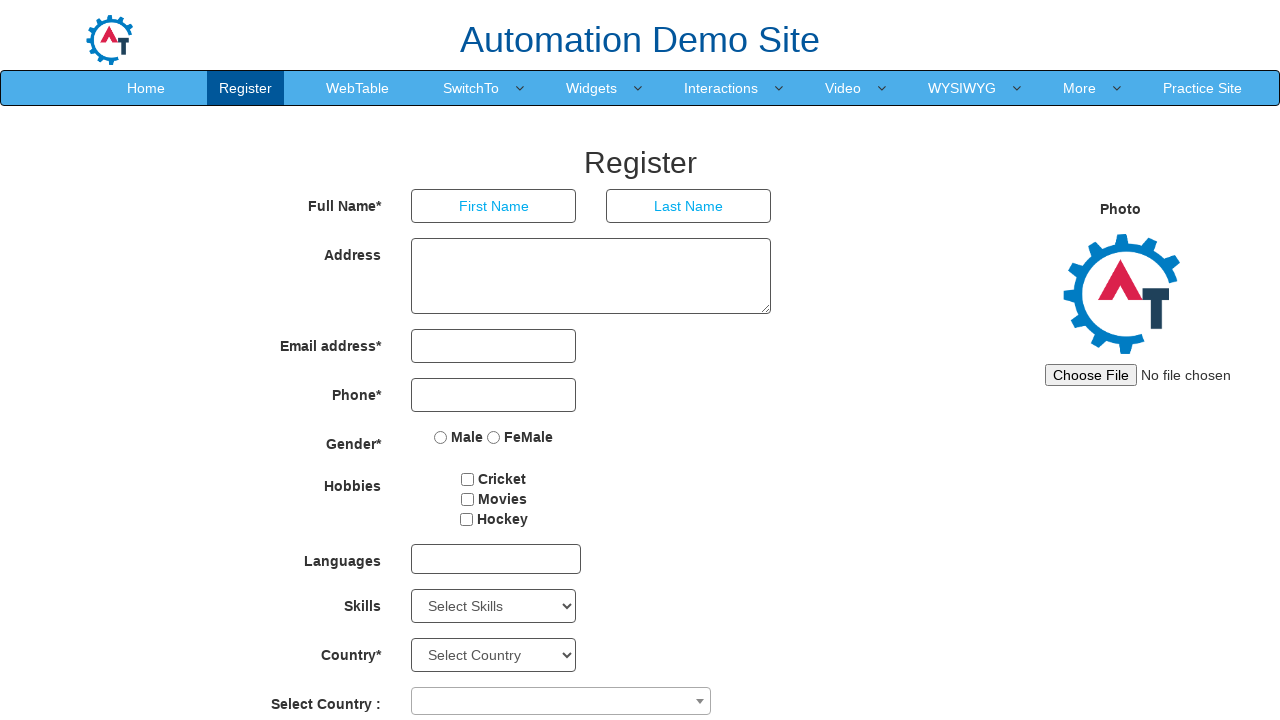

Retrieved list of all hobby checkboxes
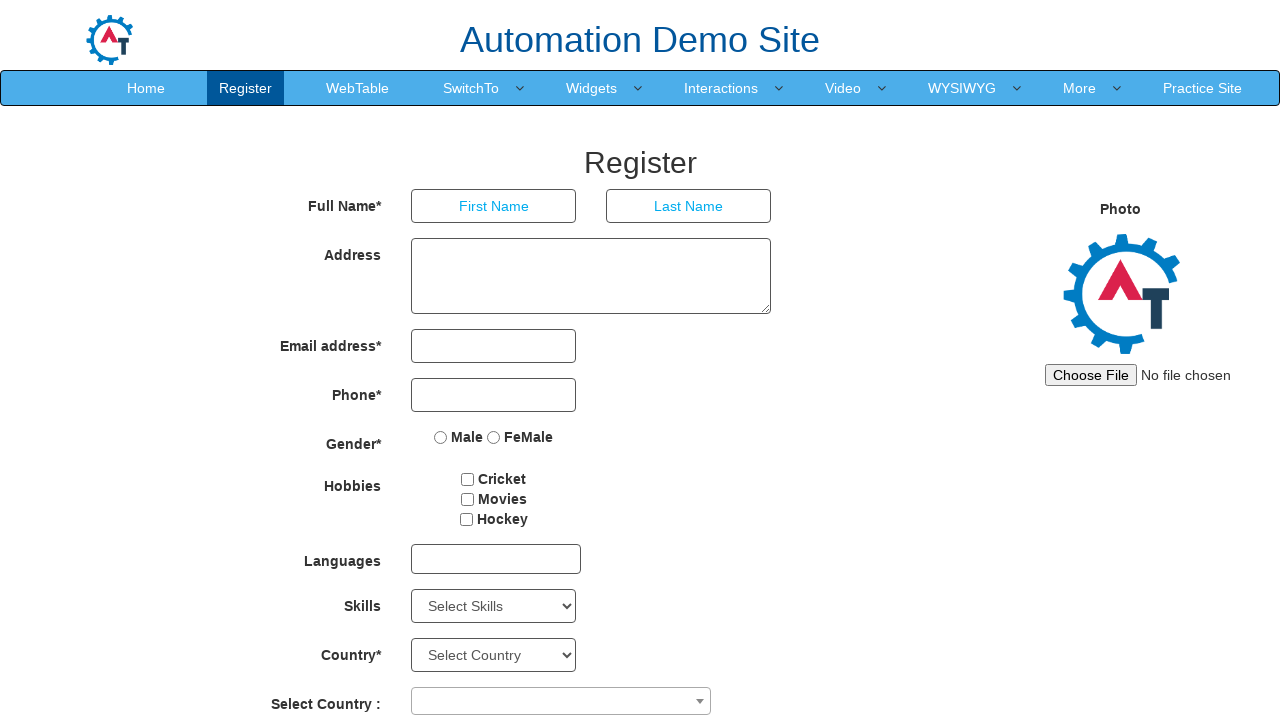

Selected a hobby checkbox using for-of style loop at (468, 479) on input[type="checkbox"] >> nth=0
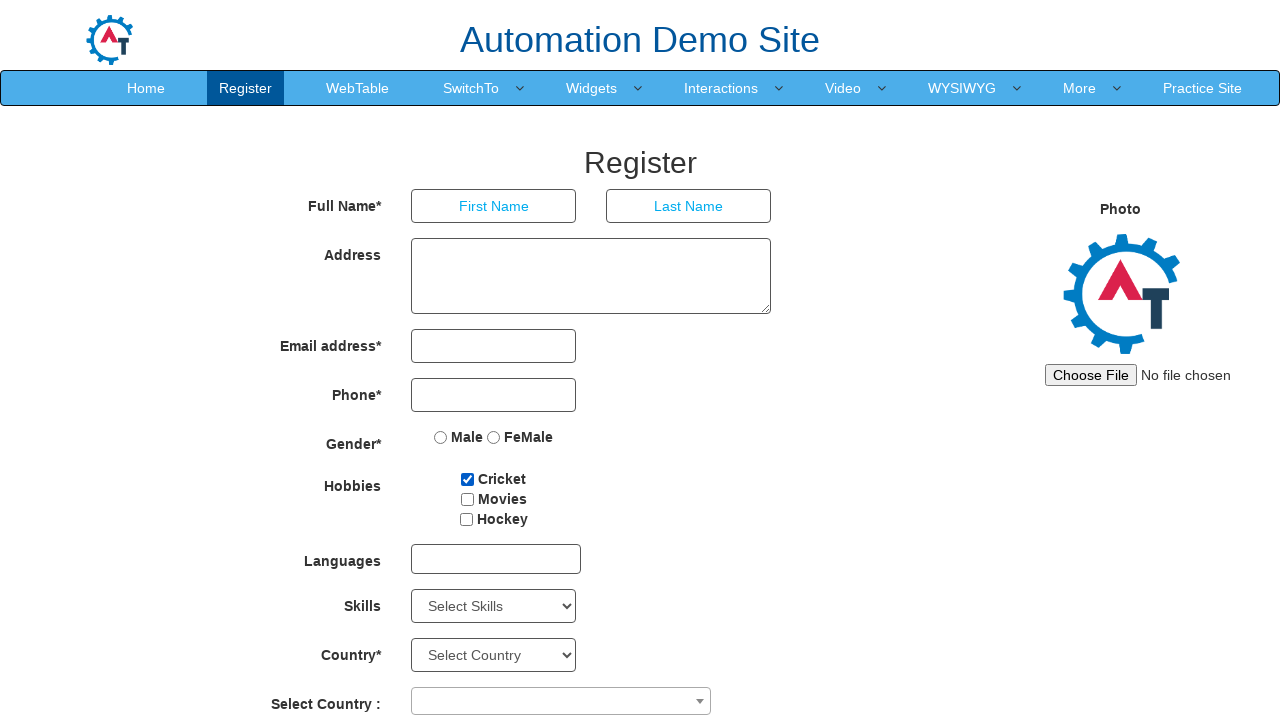

Selected a hobby checkbox using for-of style loop at (467, 499) on input[type="checkbox"] >> nth=1
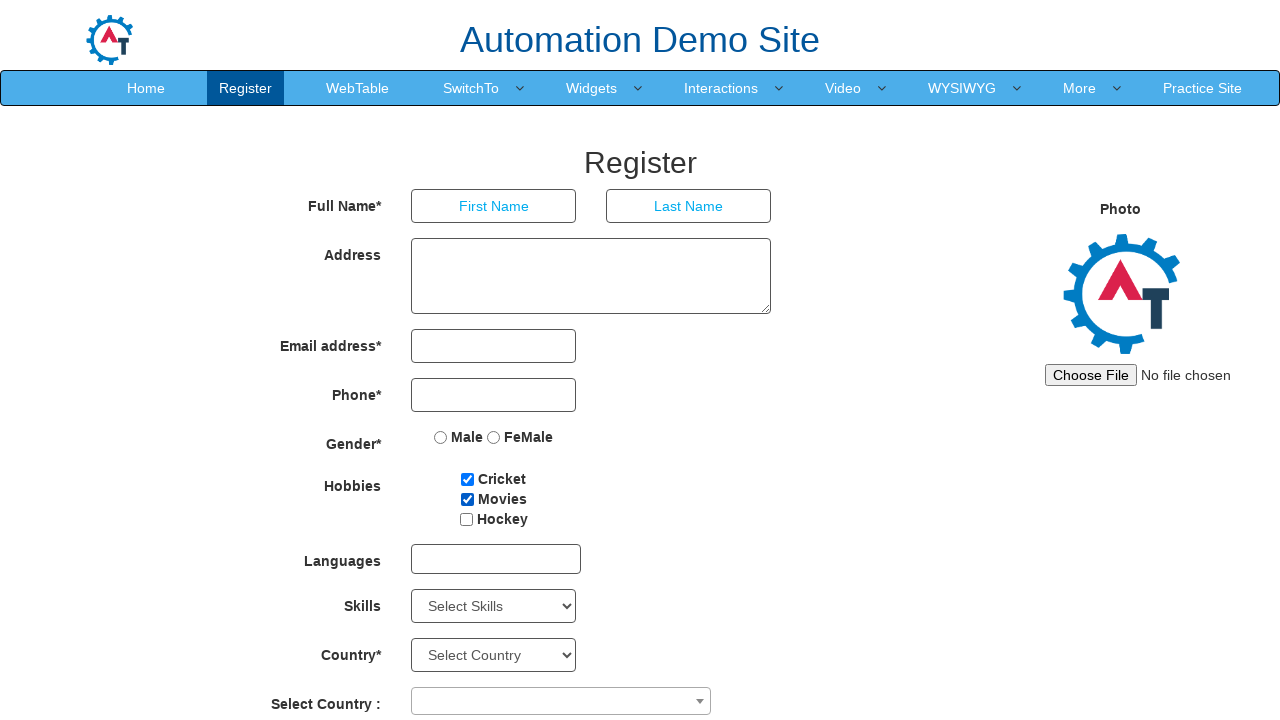

Selected a hobby checkbox using for-of style loop at (466, 519) on input[type="checkbox"] >> nth=2
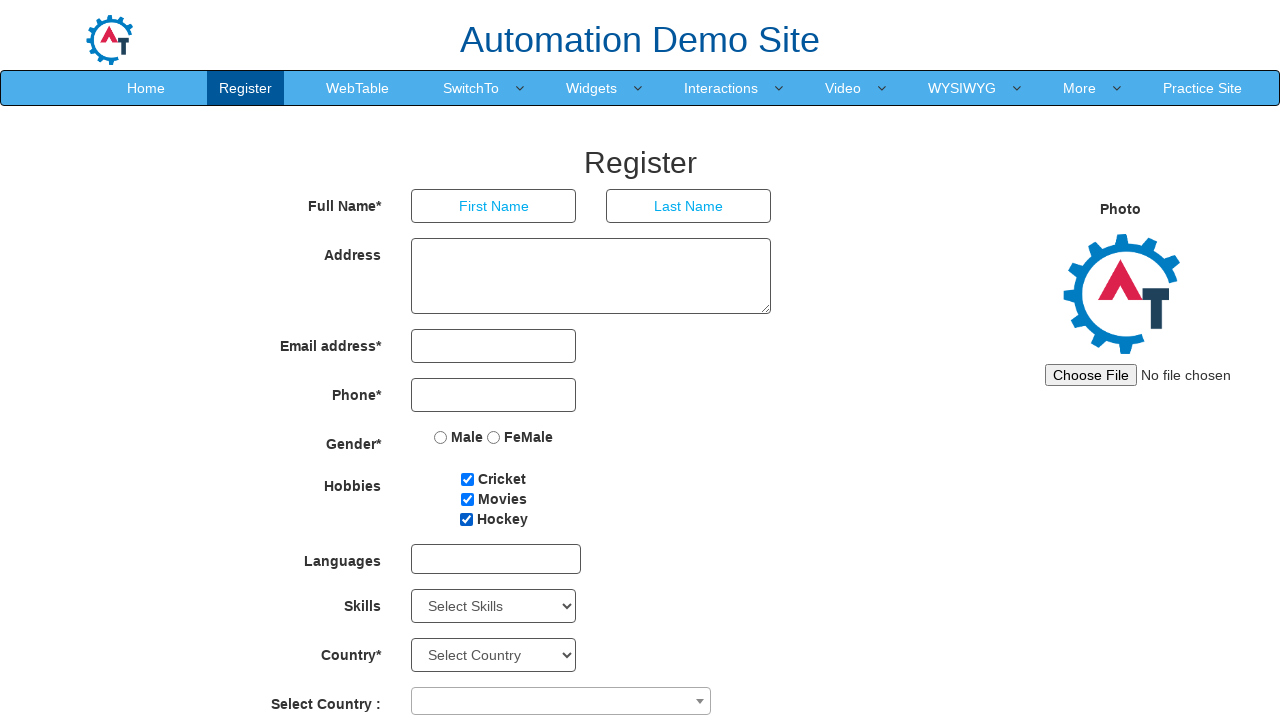

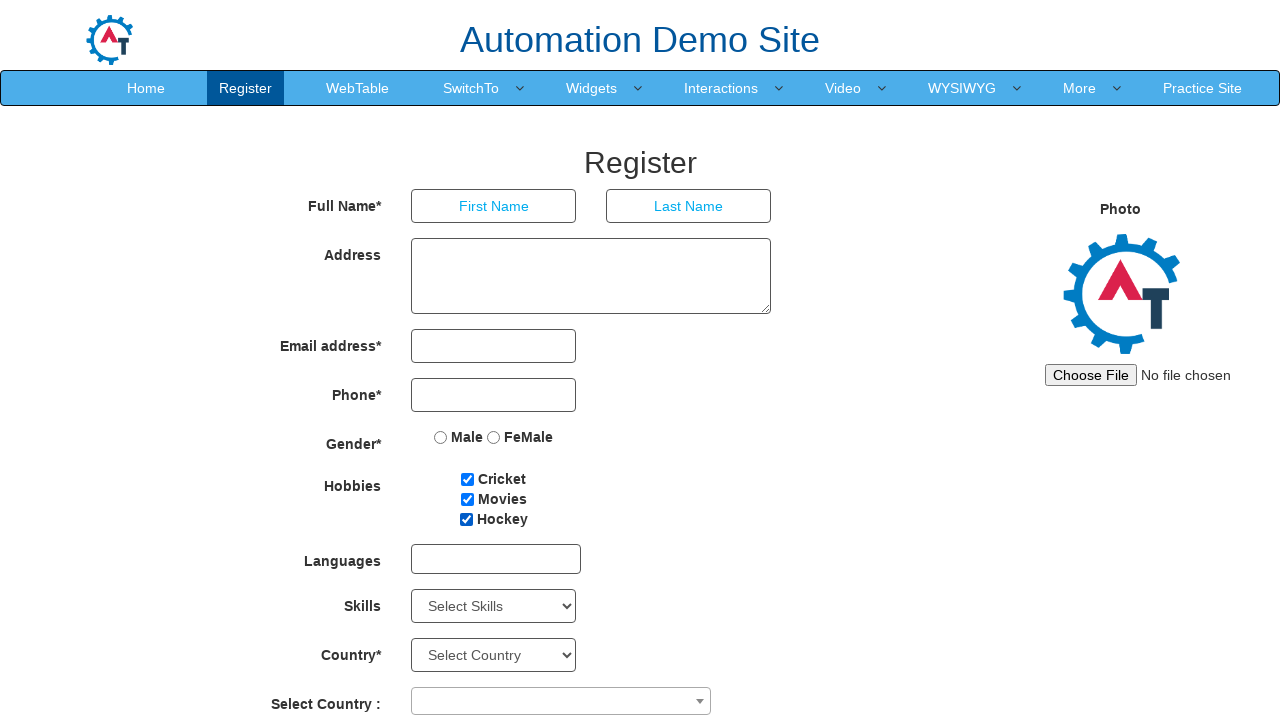